Tests right-click context menu functionality by right-clicking an image and hovering over menu items to navigate through nested menu options

Starting URL: http://deluxe-menu.com//popup-mode-sample.html

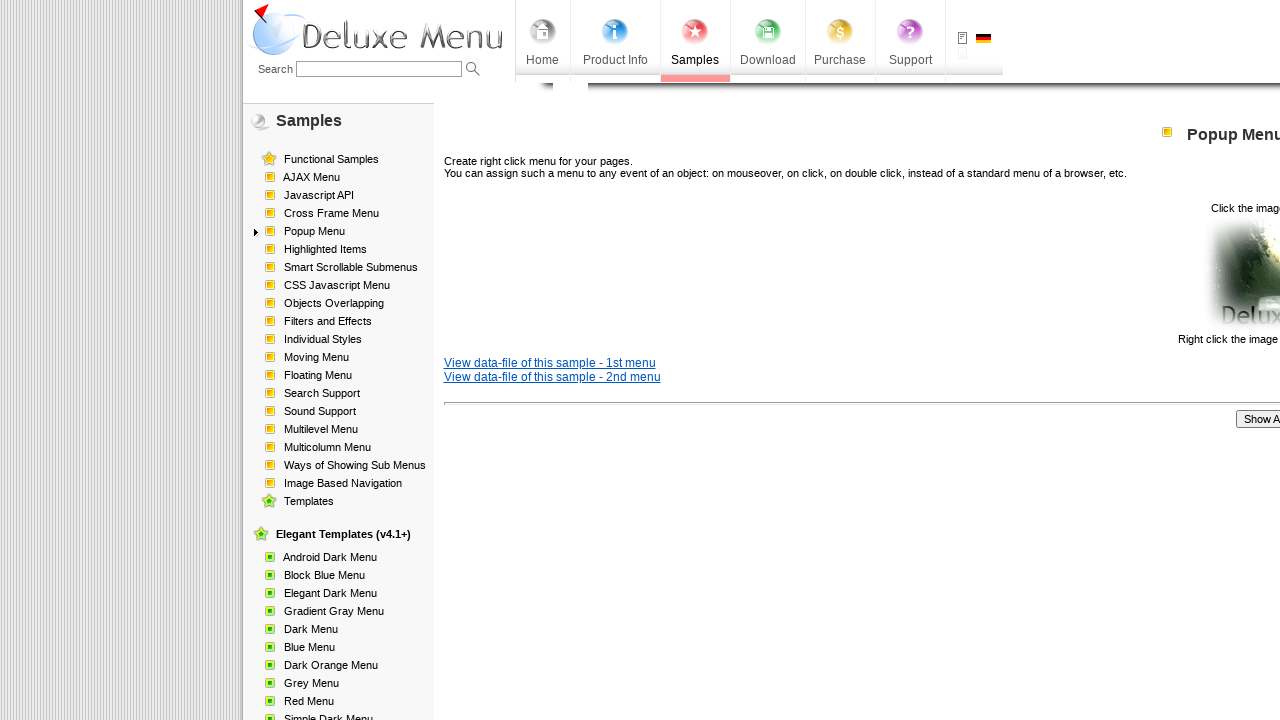

Right-clicked on image to open context menu at (1190, 274) on img[style='cursor: pointer;']
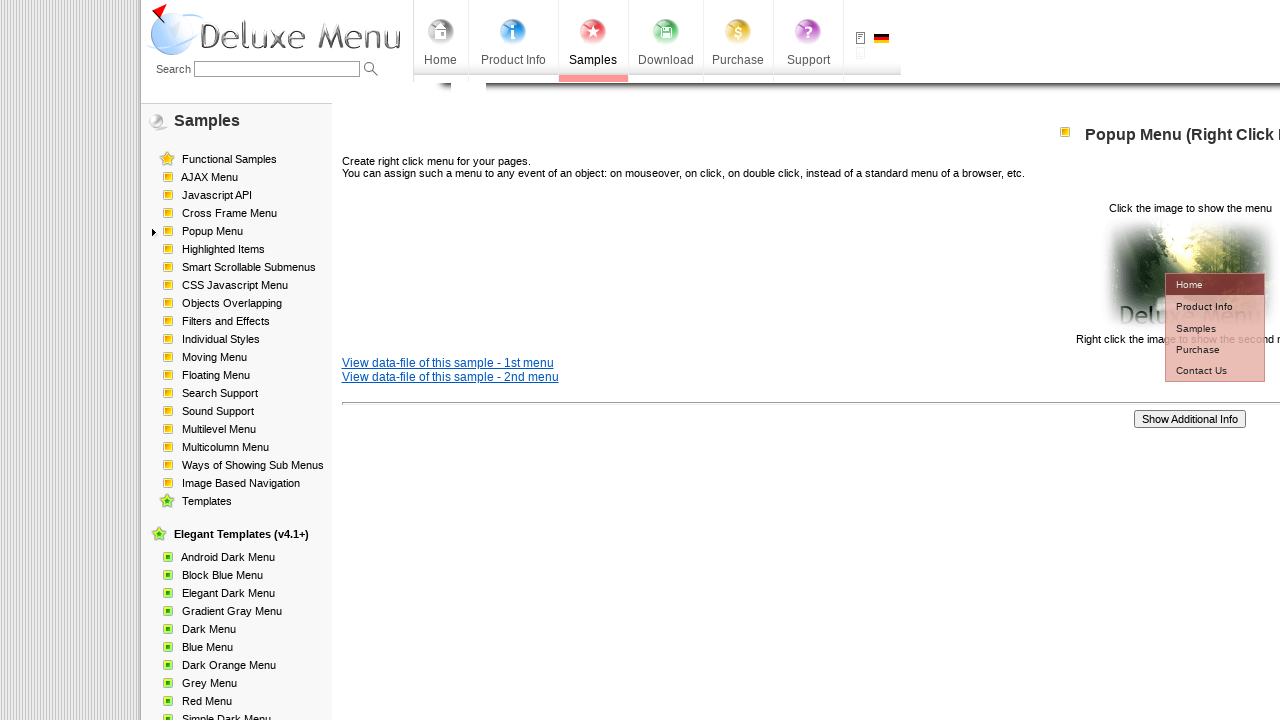

Hovered over Product Info menu item at (1202, 306) on #dm2m1i1tdT
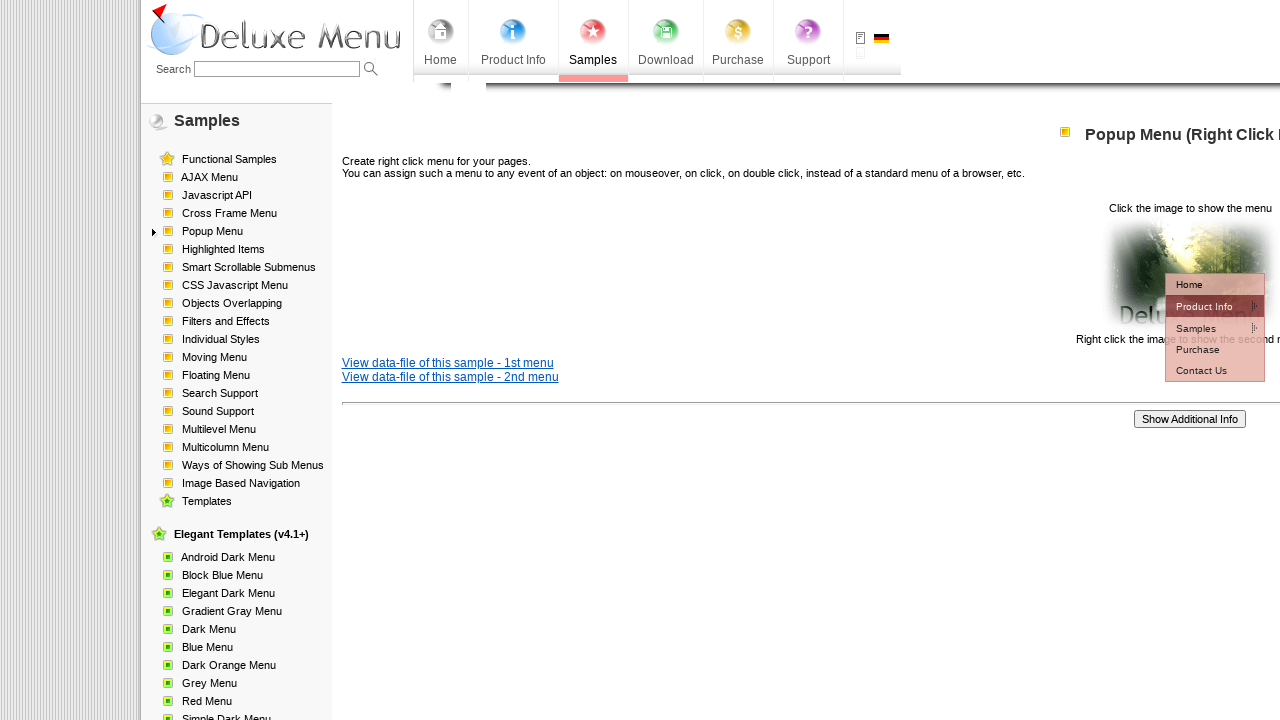

Hovered over Supported Browsers menu item at (1088, 391) on #dm2m2i4tdT
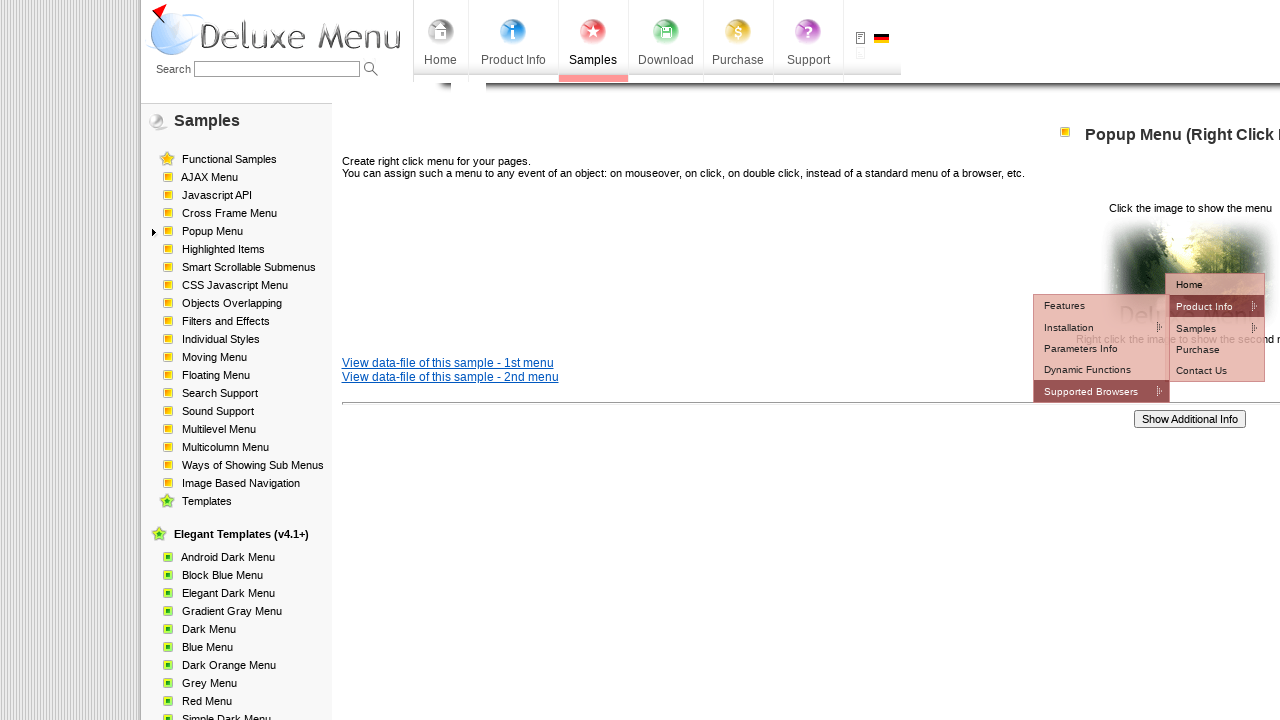

Hovered over macOS menu item at (970, 413) on #dm2m4i1tdT
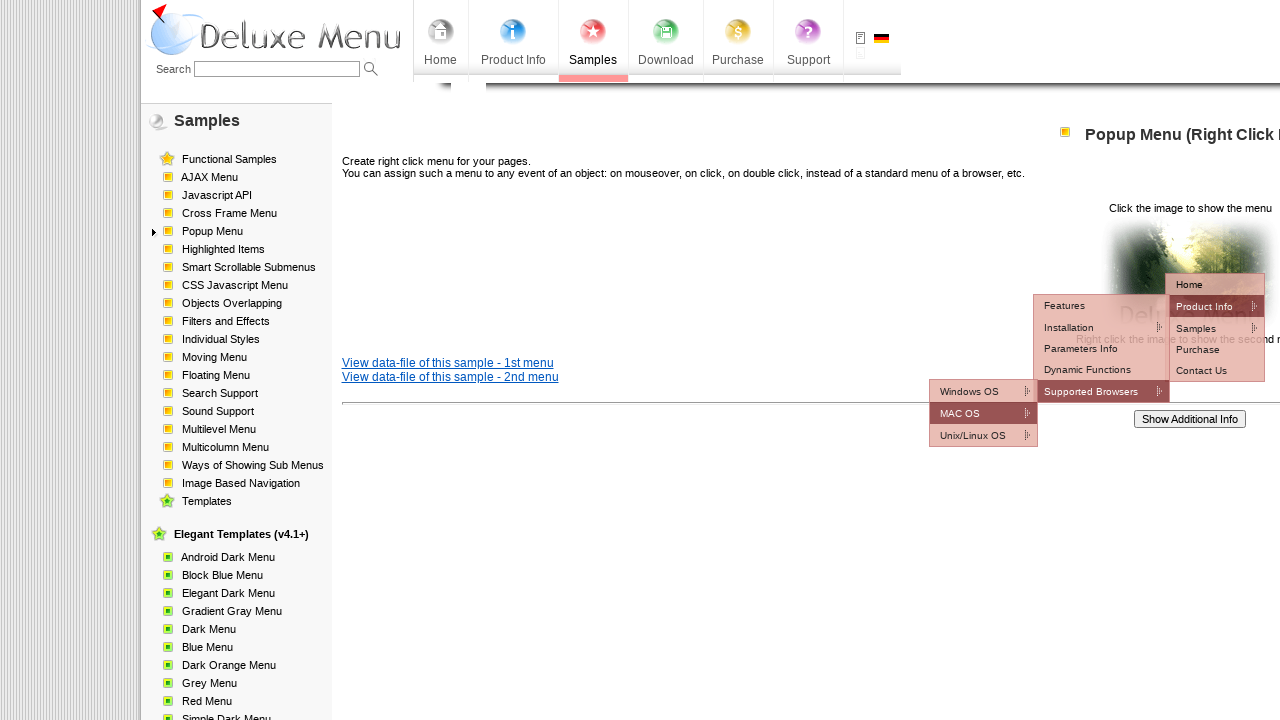

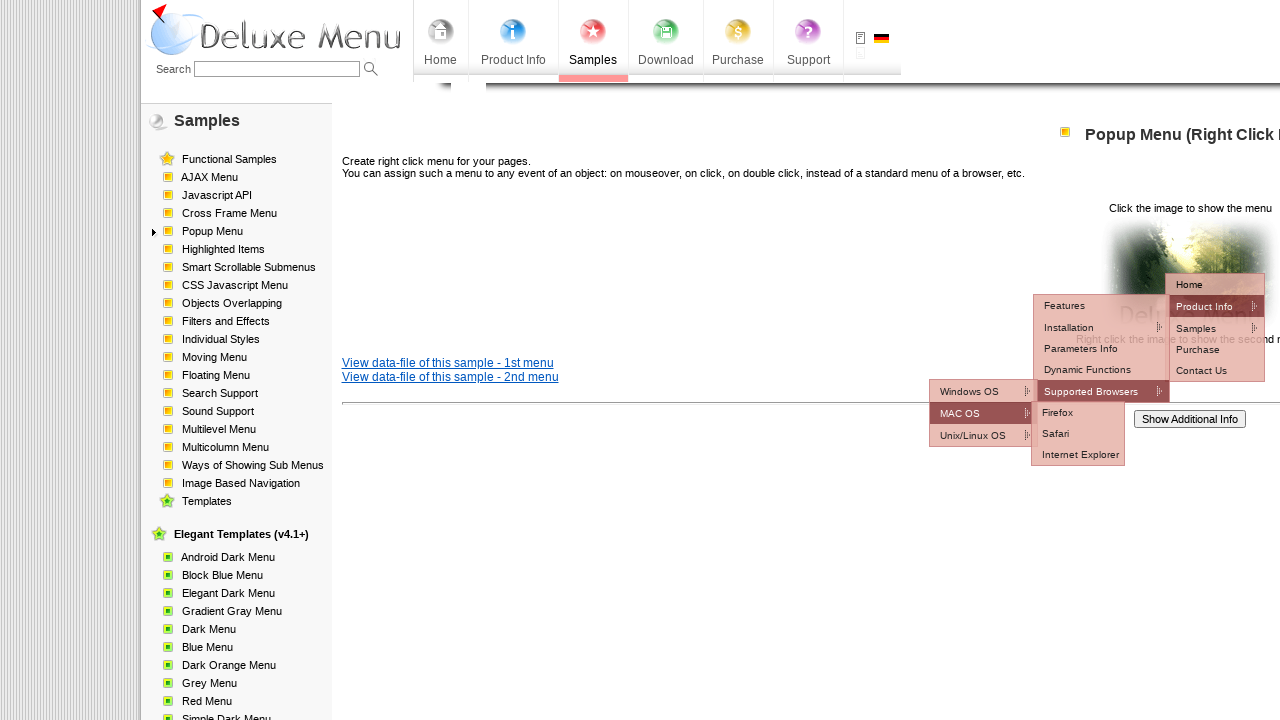